Interacts with form elements on a test automation practice page by filling a name input, selecting a radio button, and checking a checkbox

Starting URL: https://testautomationpractice.blogspot.com/

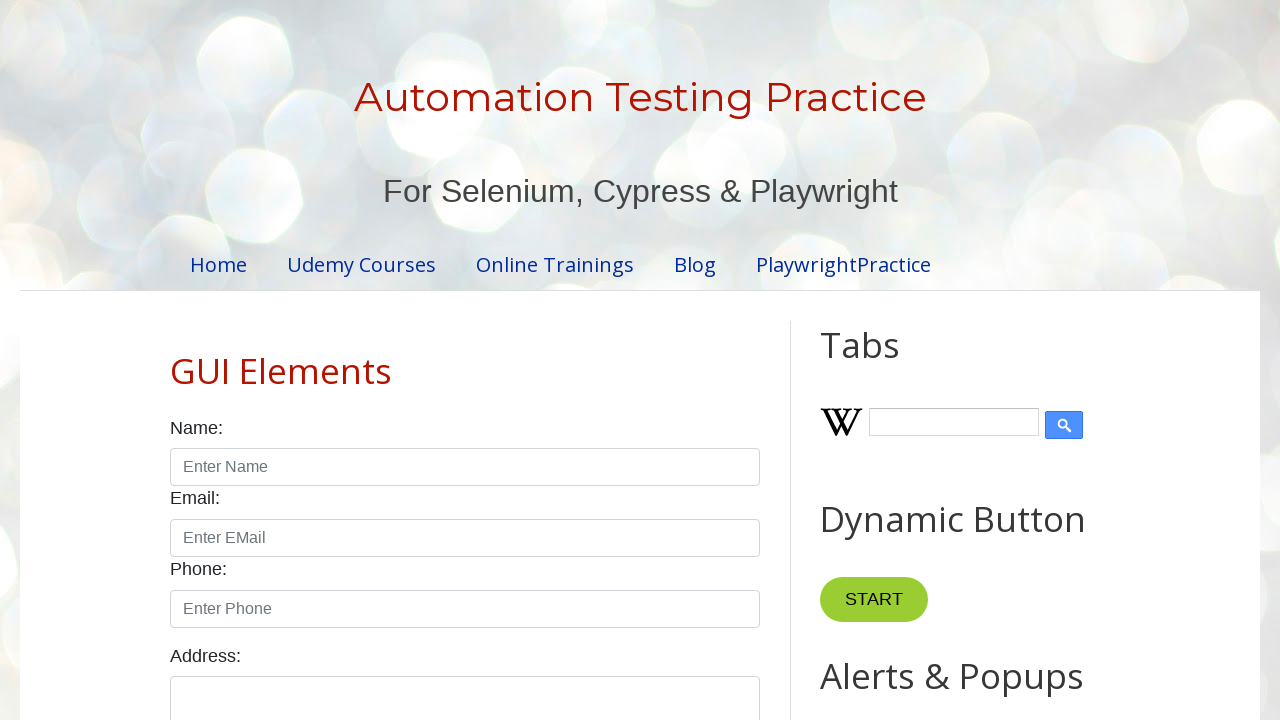

Filled name input field with 'JOHN' on input#name
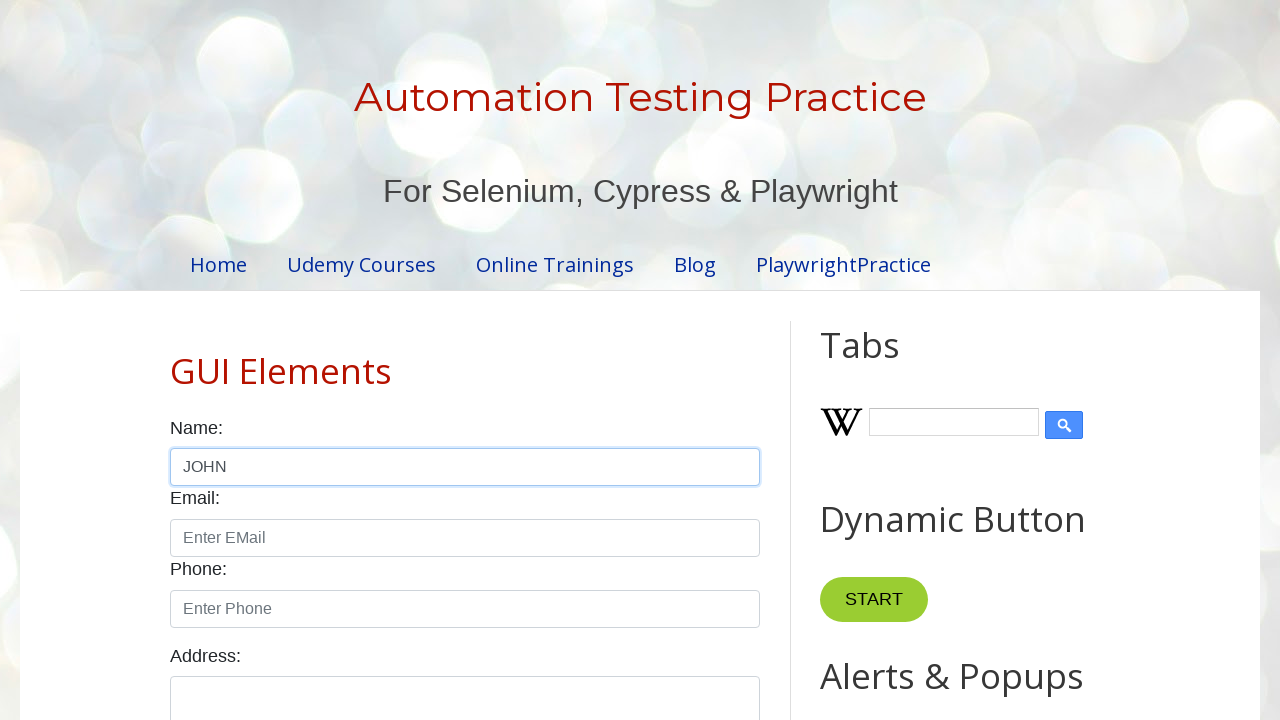

Selected male radio button at (176, 360) on #male
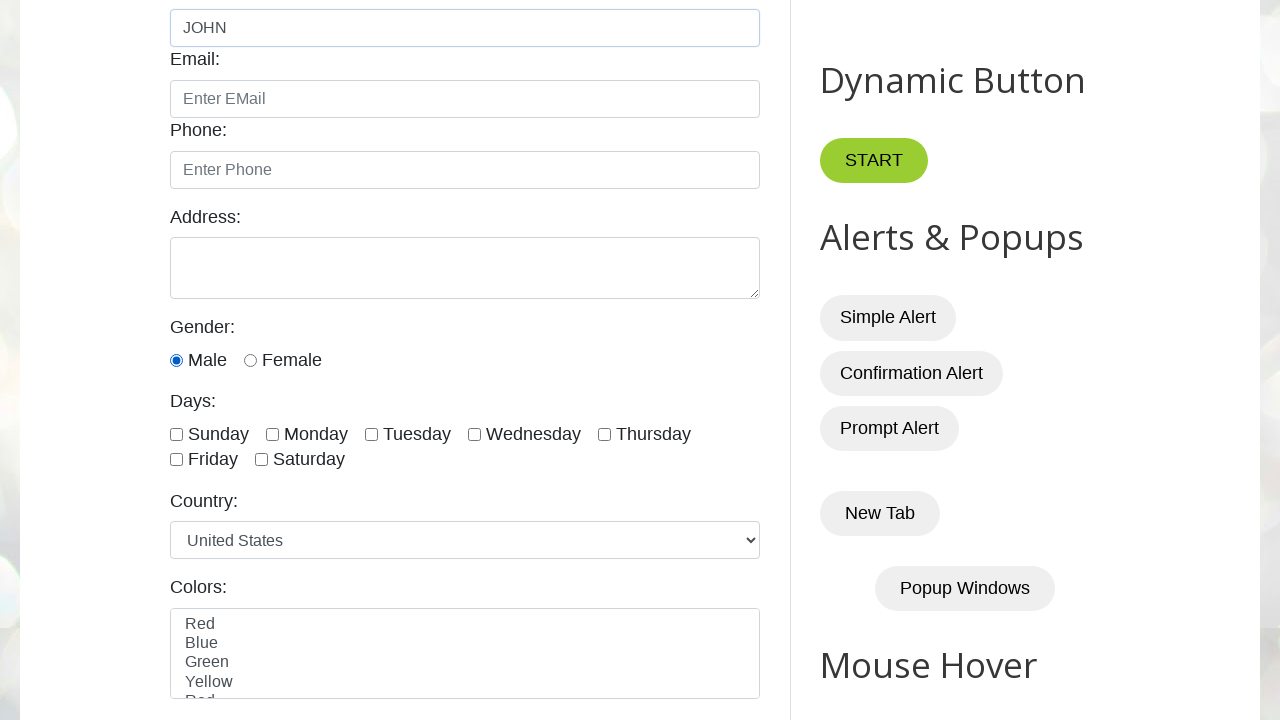

Checked Sunday checkbox at (176, 434) on #sunday
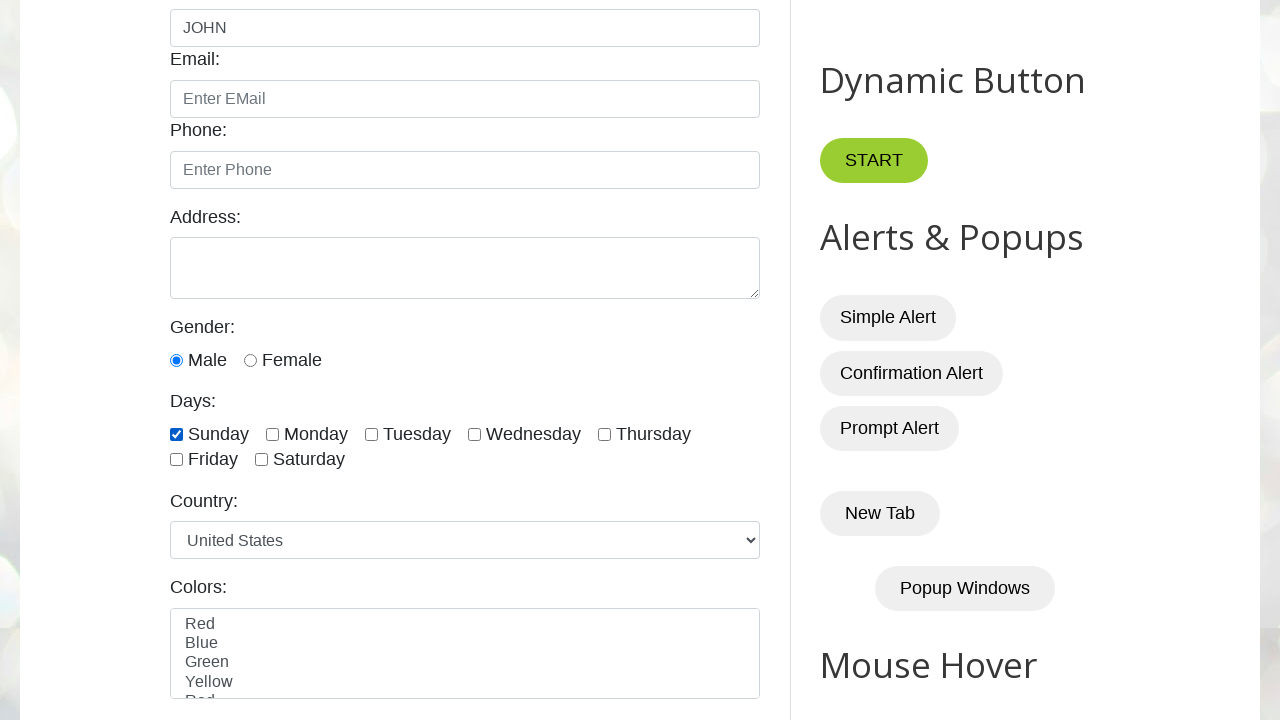

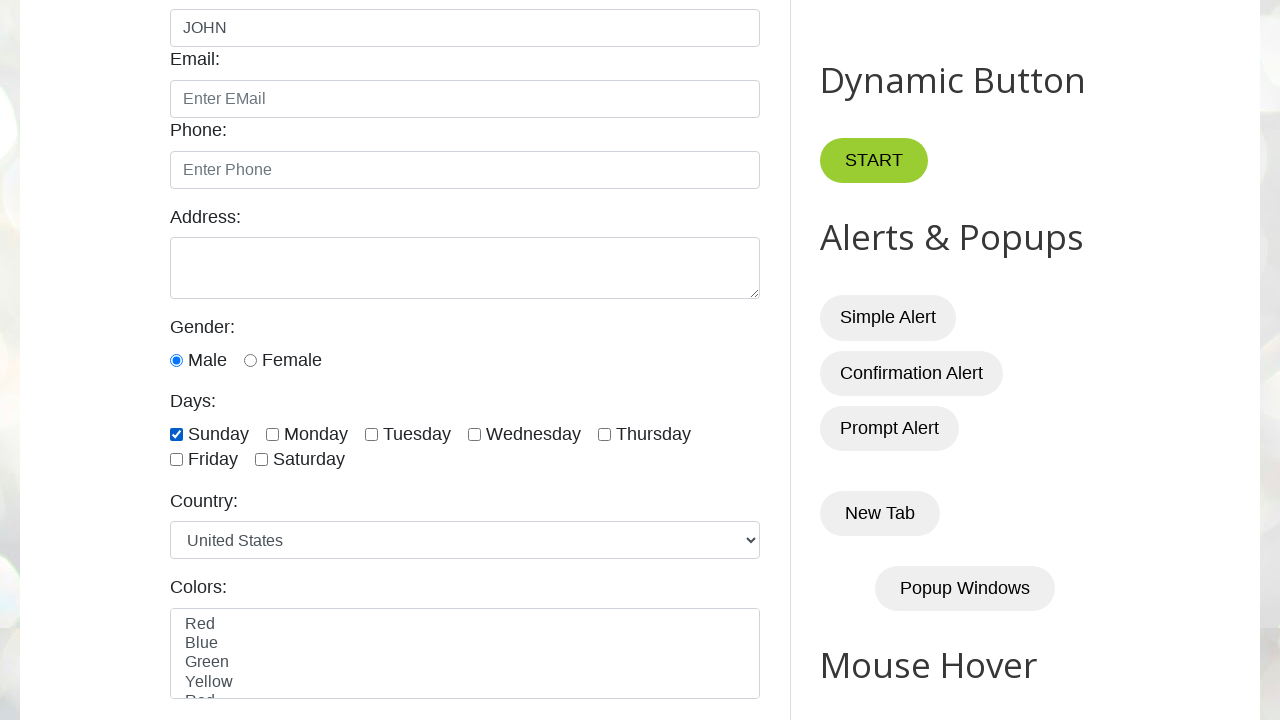